Tests setting a date and time by typing text directly into the second date-time picker

Starting URL: https://demoqa.com/date-picker

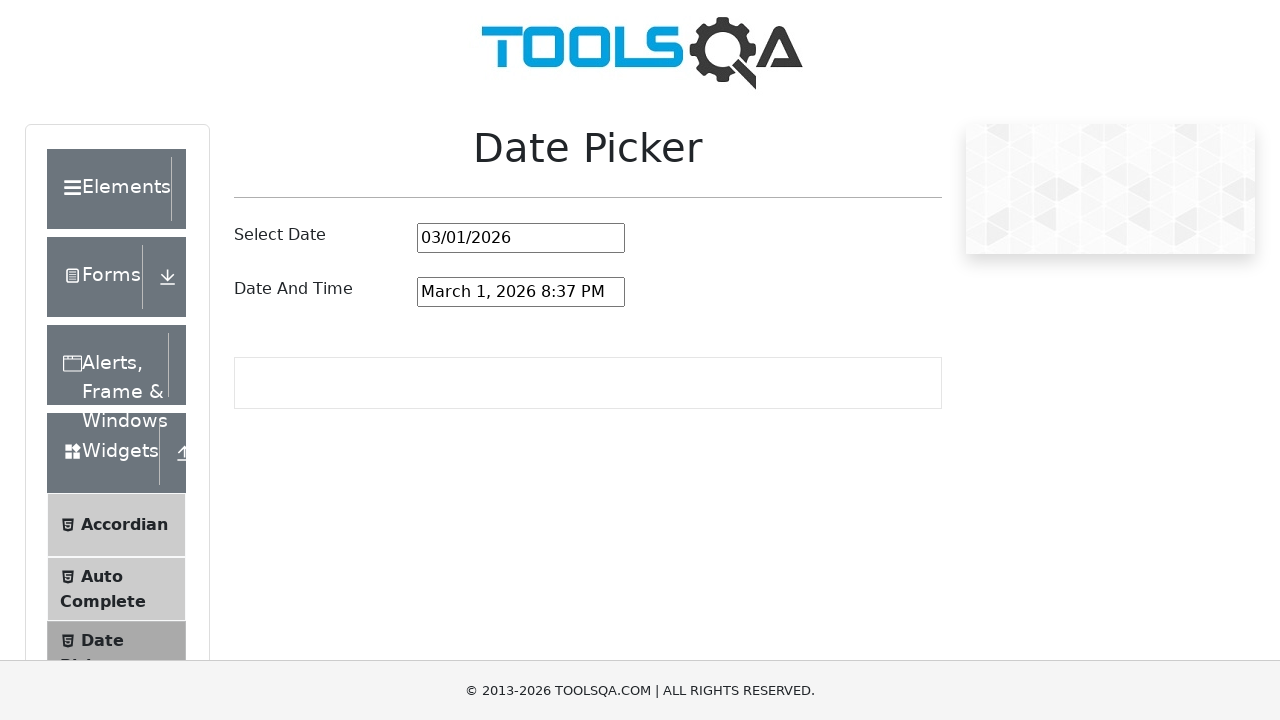

Clicked on the second date-time picker input to focus it at (521, 292) on #dateAndTimePickerInput
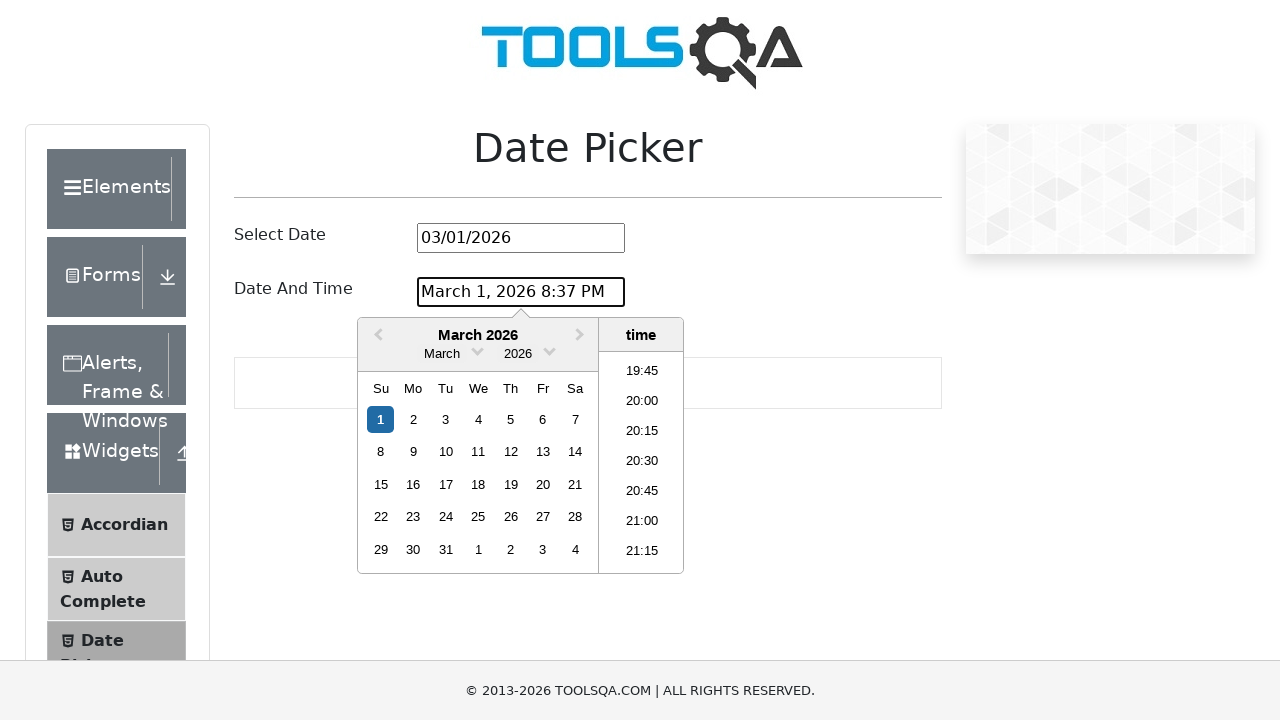

Selected all text in the date-time picker input
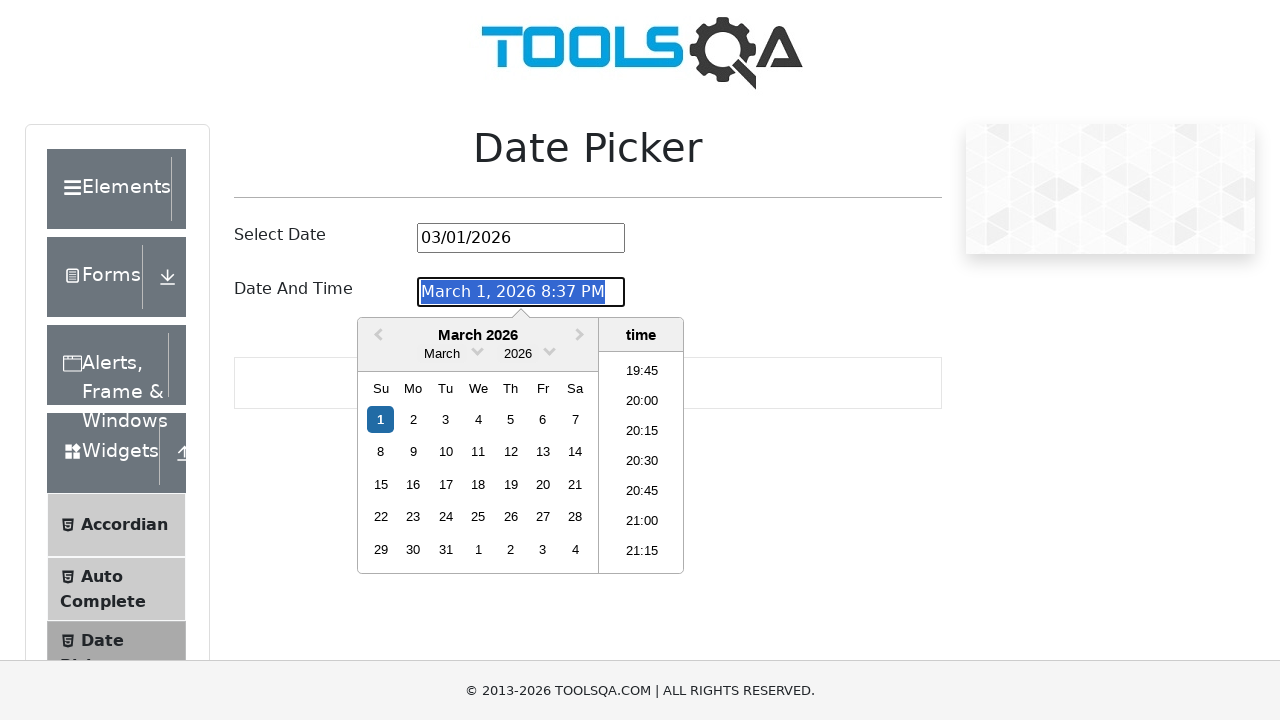

Filled the date-time picker with 'September 10, 2024 12:00 PM' on #dateAndTimePickerInput
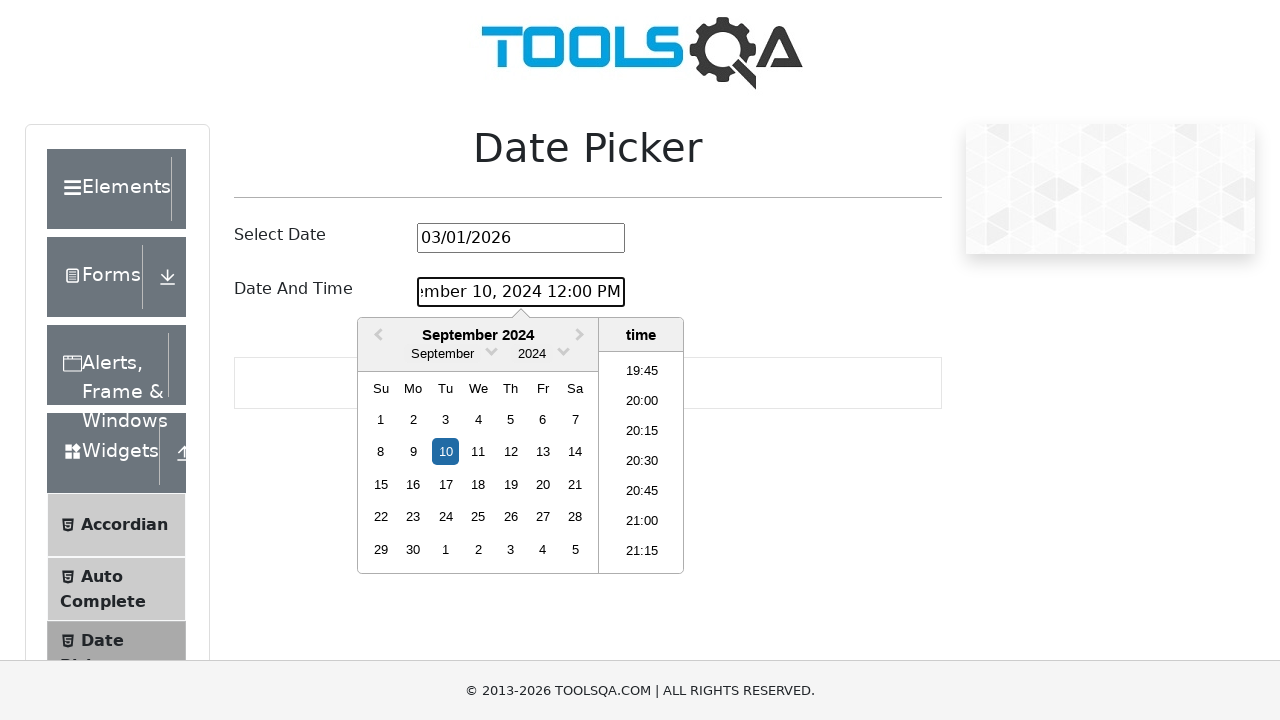

Pressed Enter to confirm the date and time selection
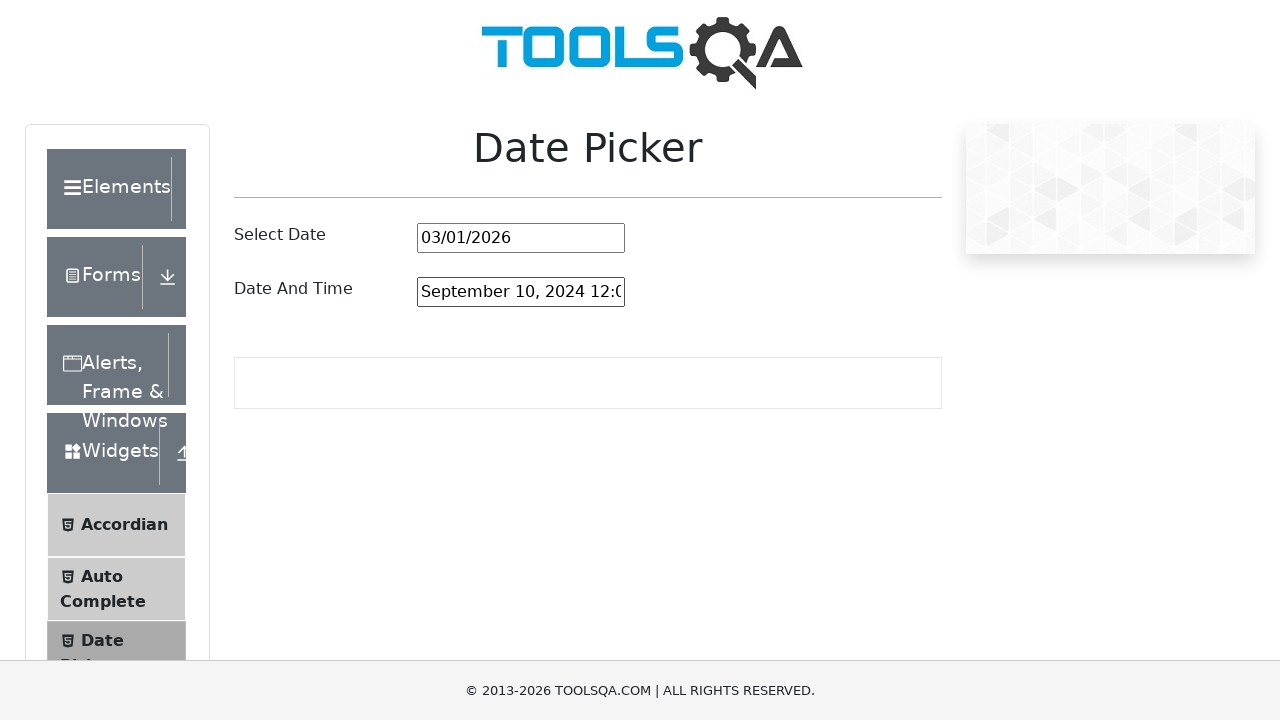

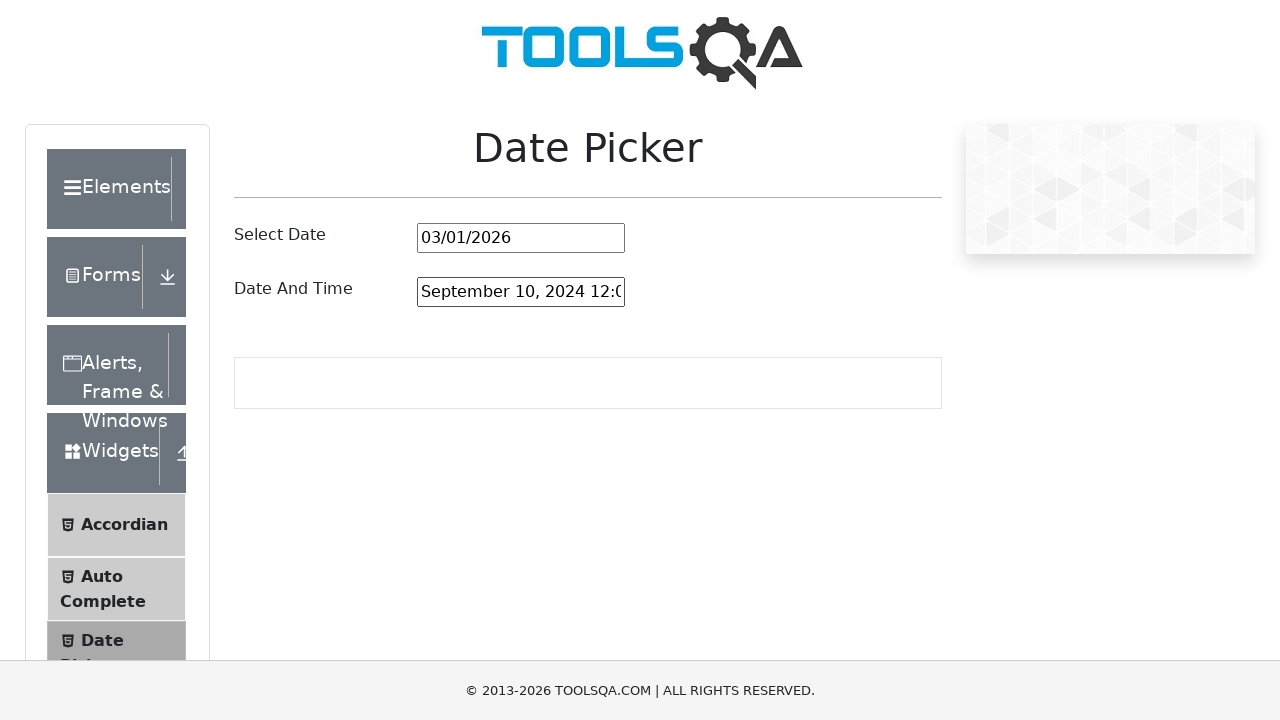